Tests opening a new tab by clicking the open tab link

Starting URL: https://rahulshettyacademy.com/AutomationPractice/

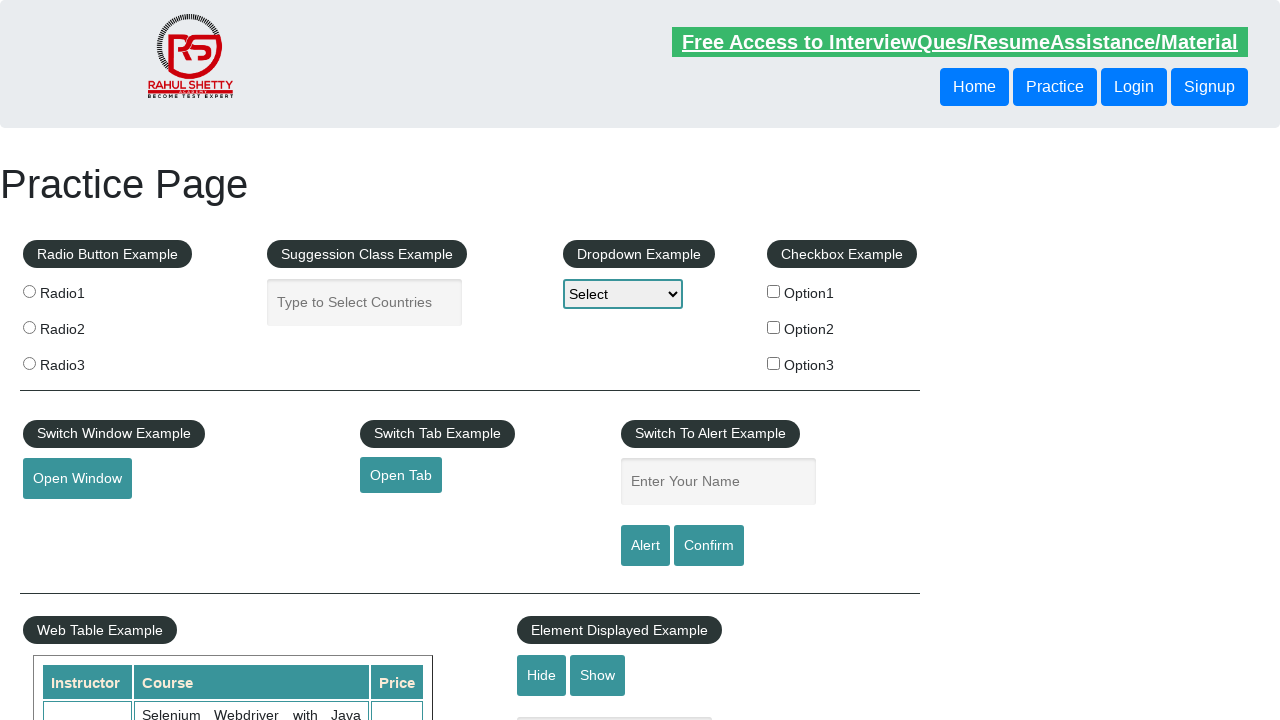

Clicked open tab link to trigger new tab at (401, 475) on a#opentab
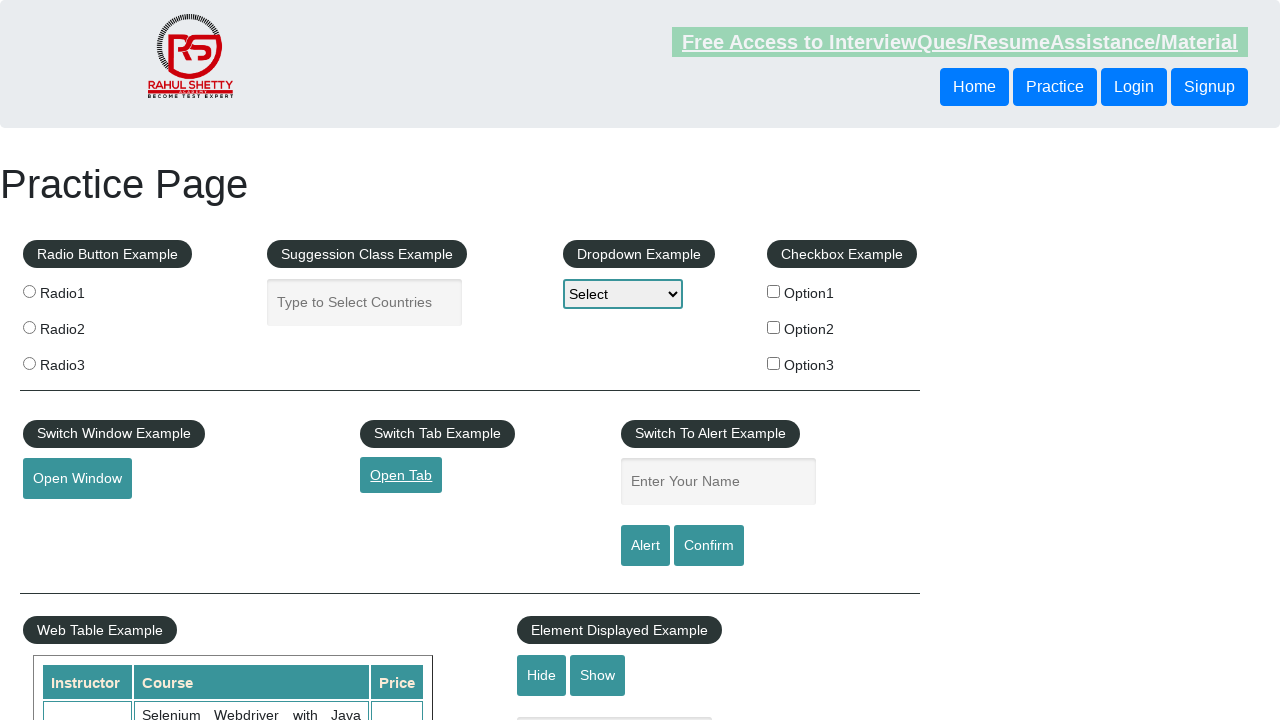

New tab opened and captured
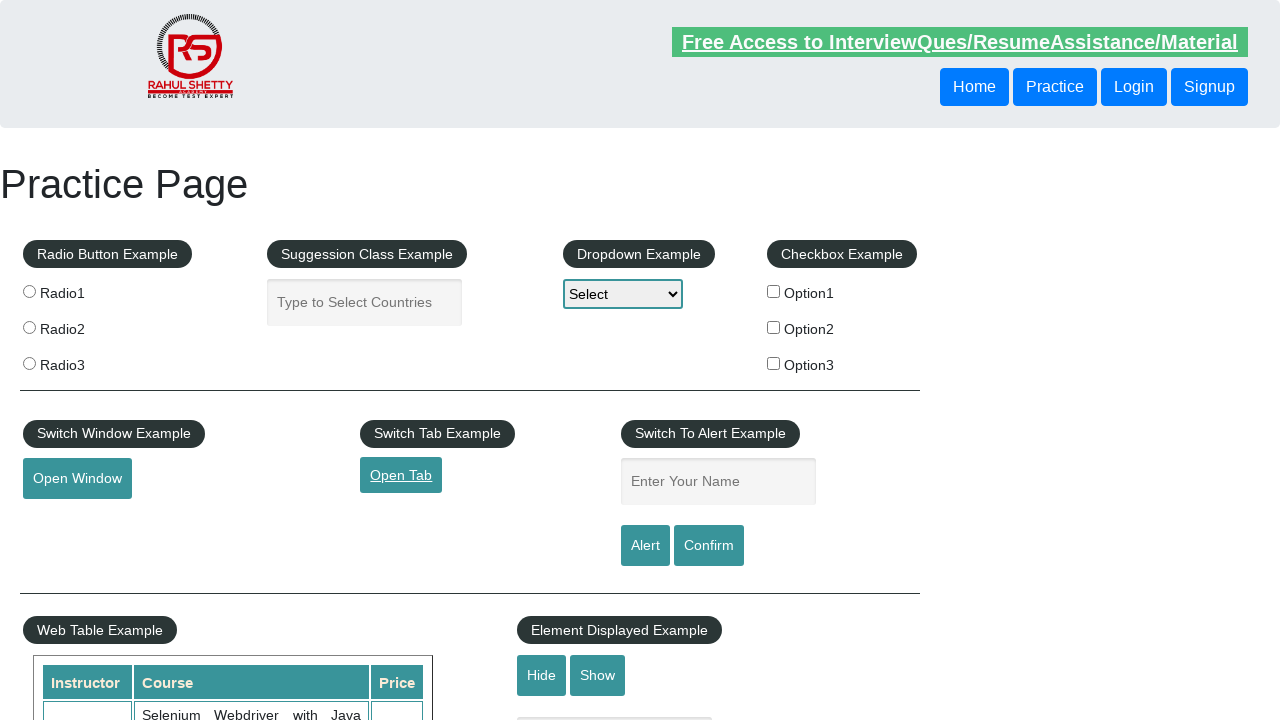

Closed the newly opened tab
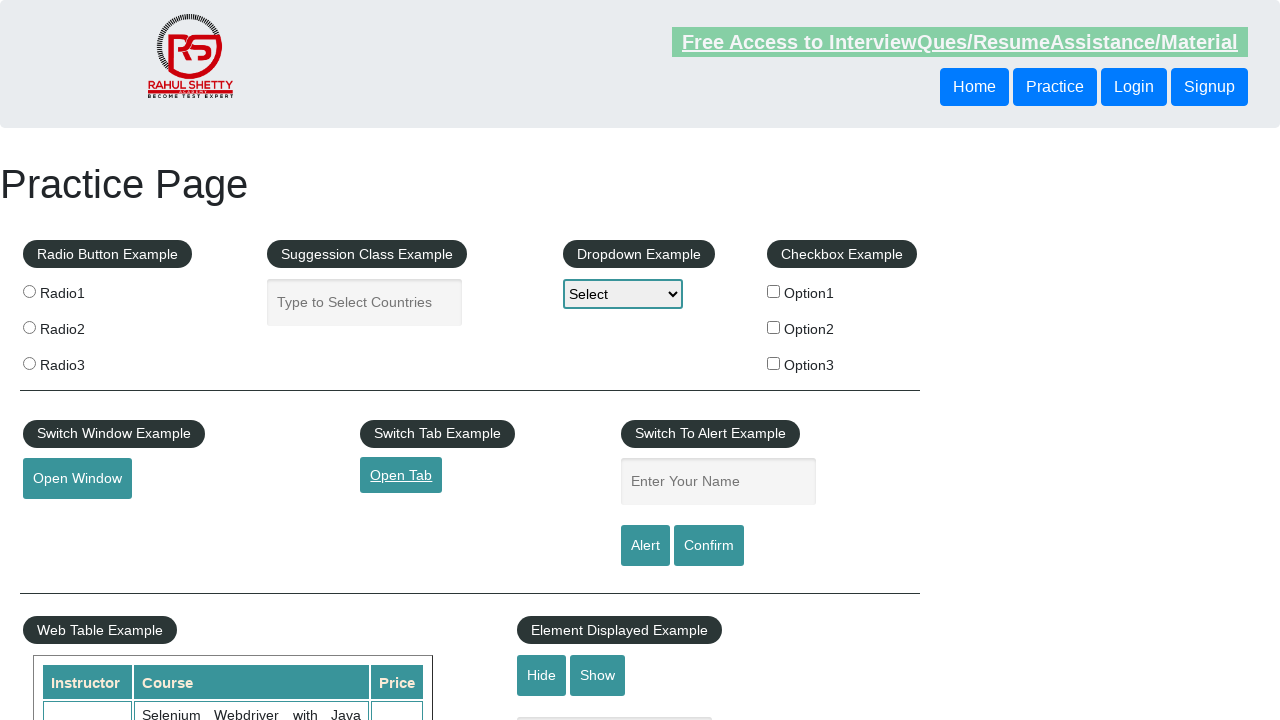

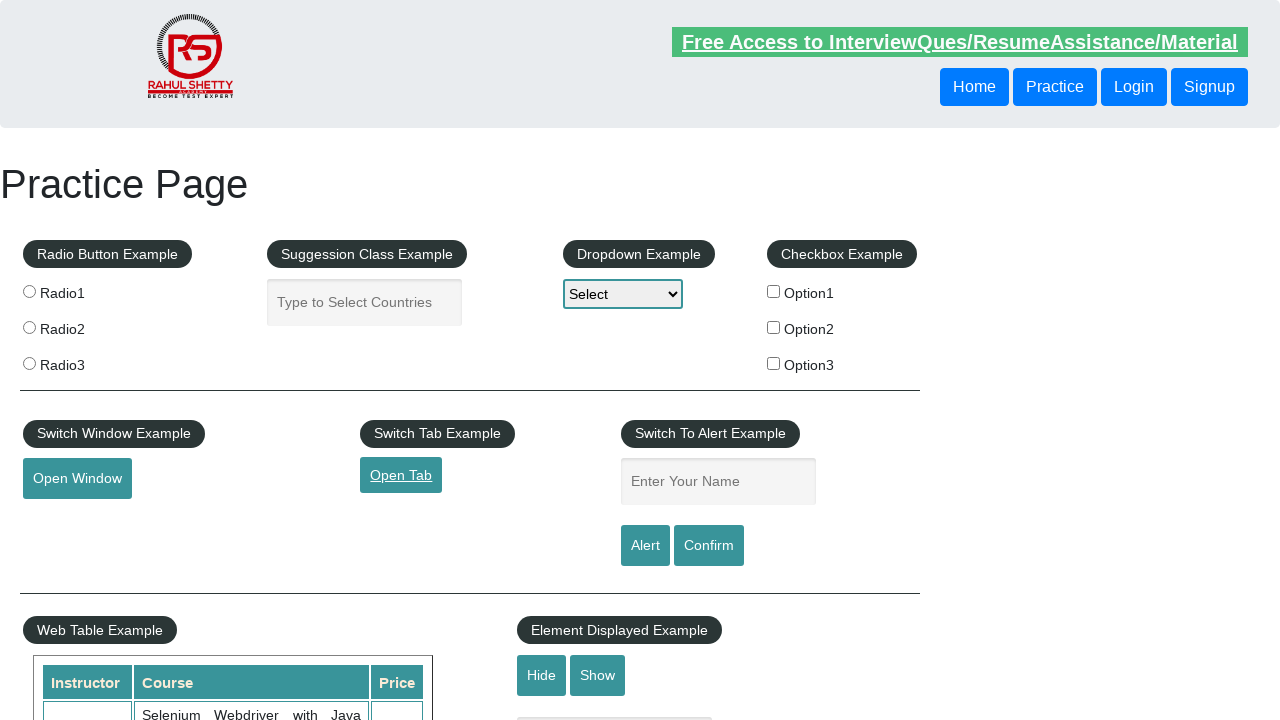